Tests tooltip functionality by hovering over an age input field and verifying the tooltip content is displayed correctly.

Starting URL: https://automationfc.github.io/jquery-tooltip/

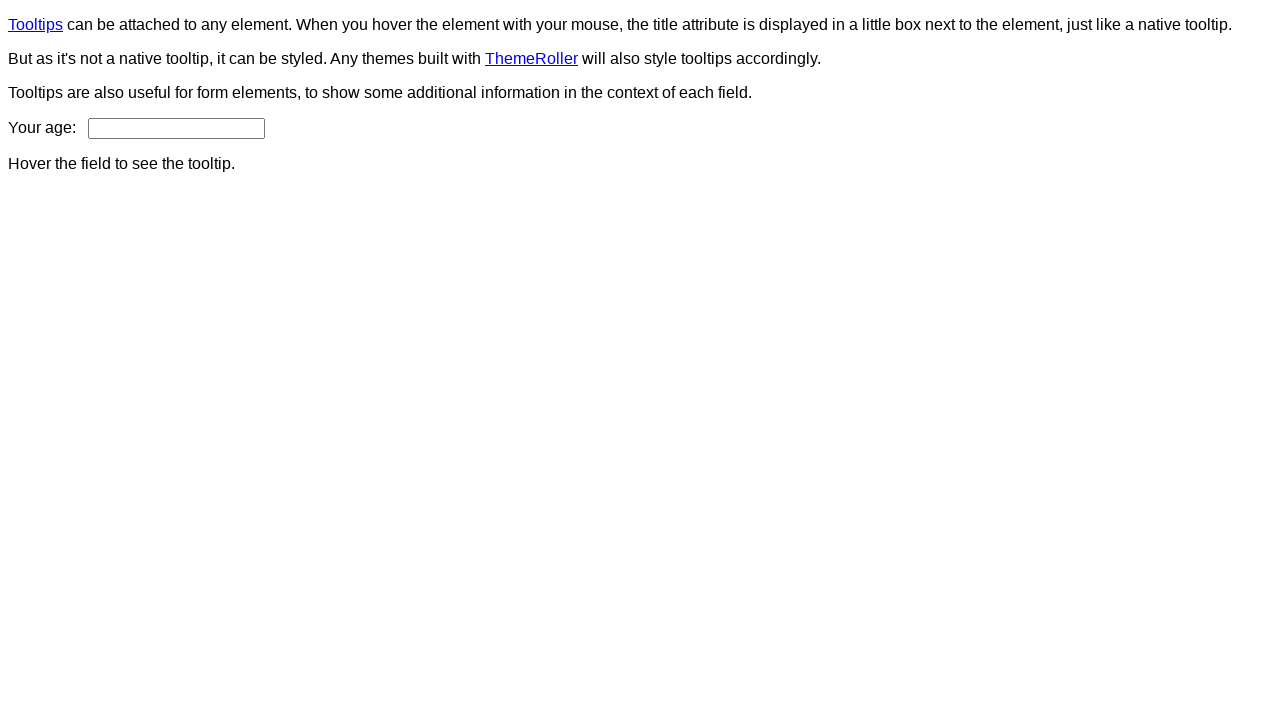

Hovered over age input field to trigger tooltip at (176, 128) on input#age
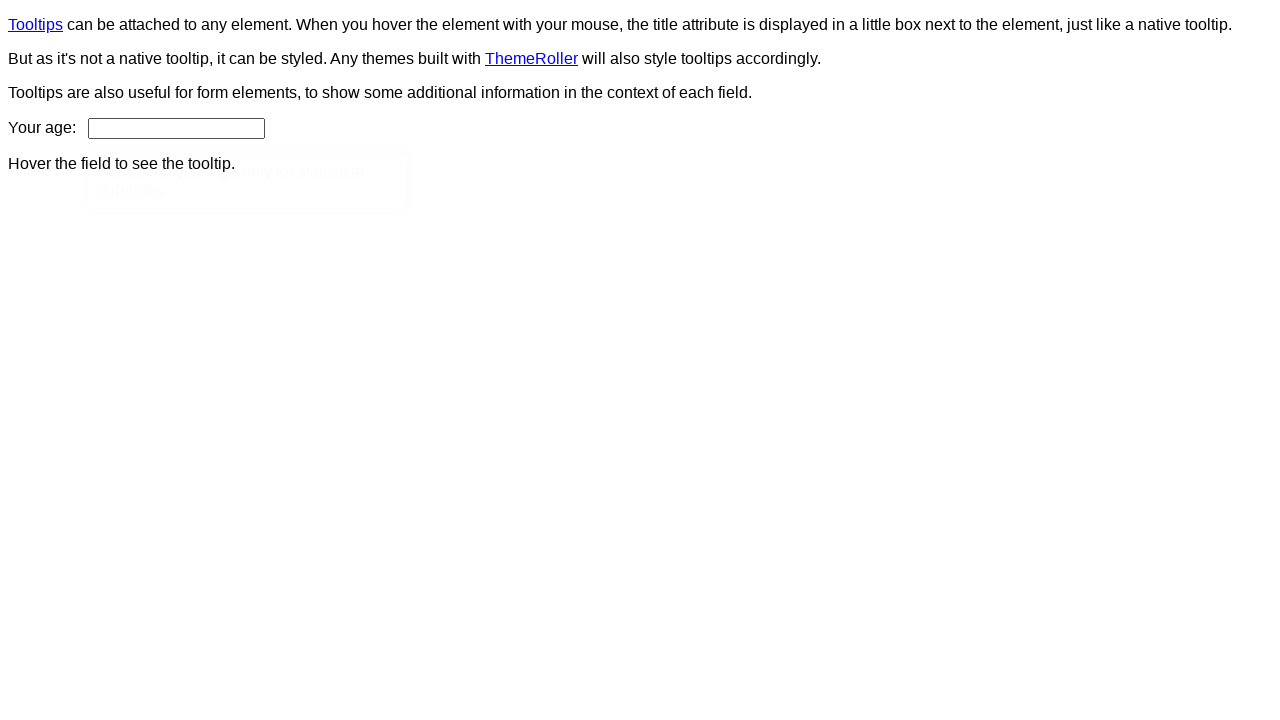

Tooltip element appeared on page
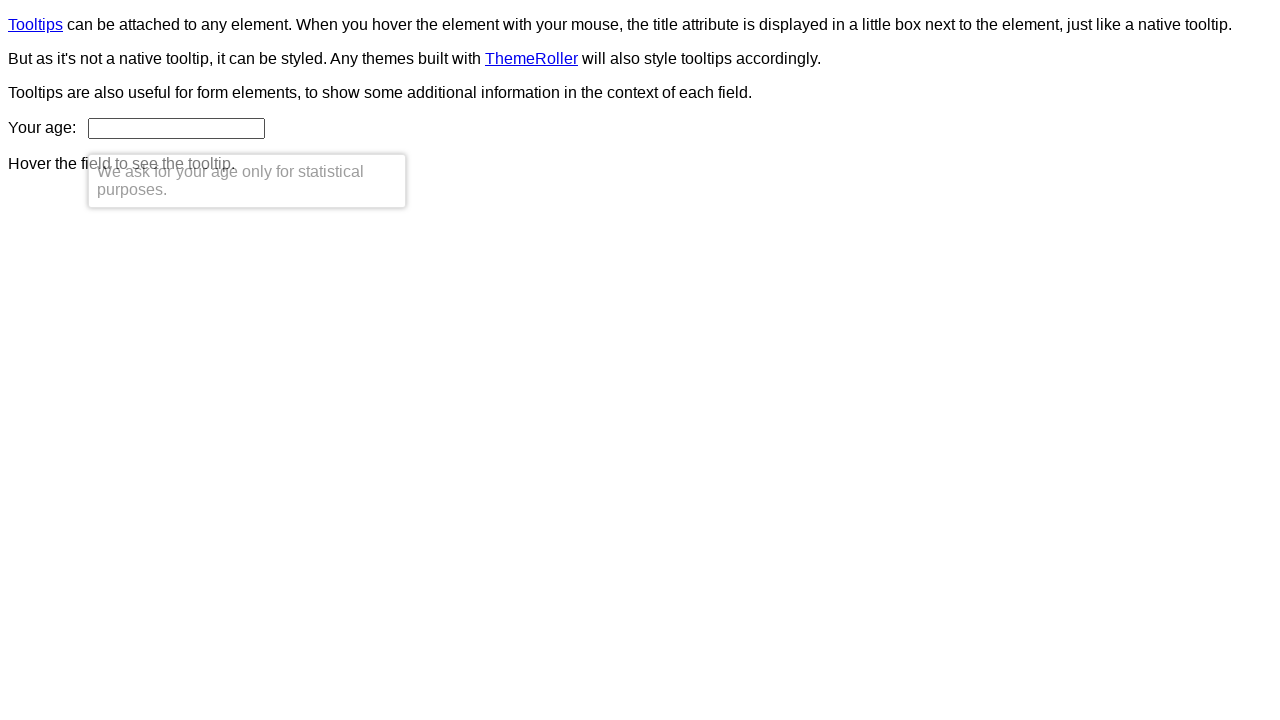

Verified tooltip is visible
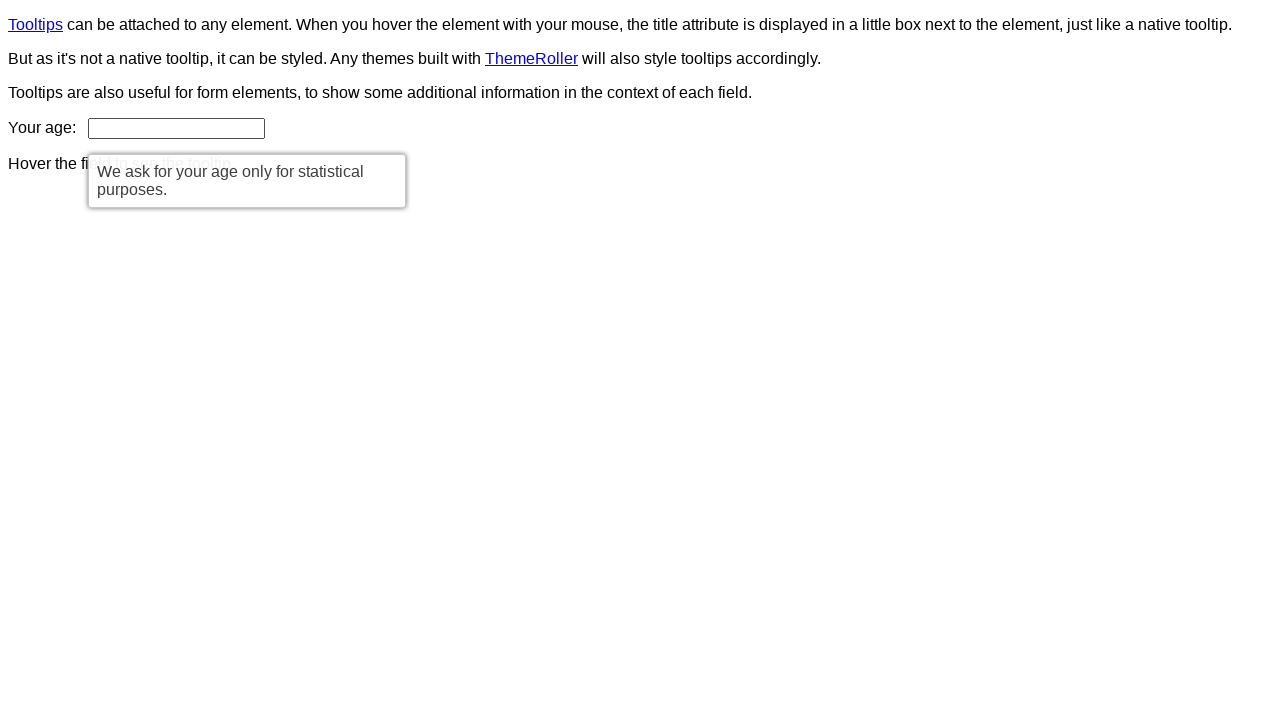

Verified tooltip text content matches expected message
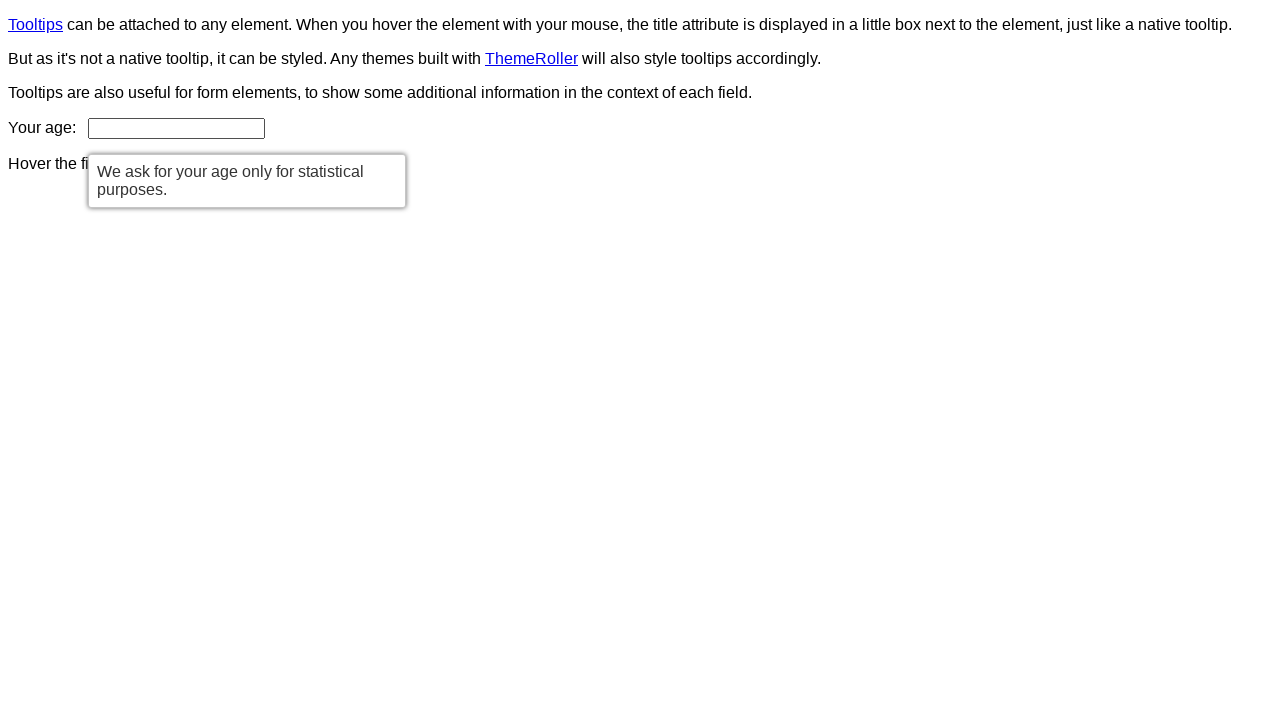

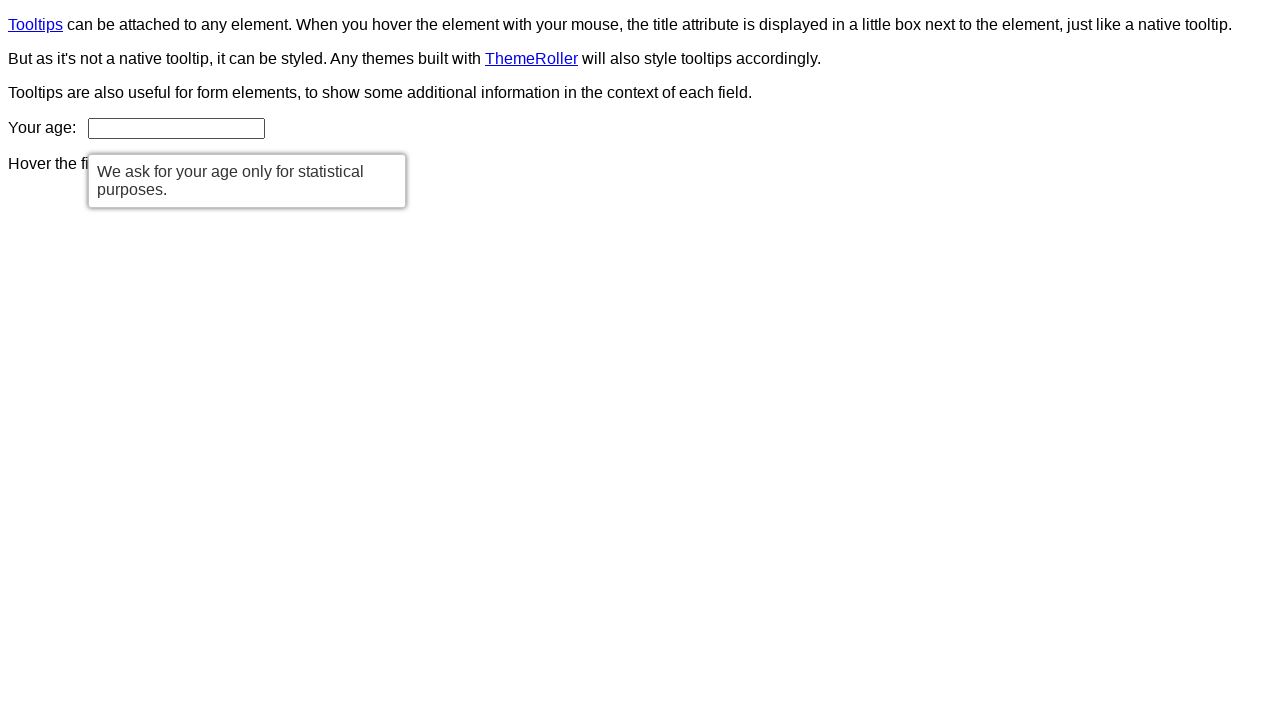